Tests that the "Clear completed" button displays correct text when items are completed

Starting URL: https://demo.playwright.dev/todomvc

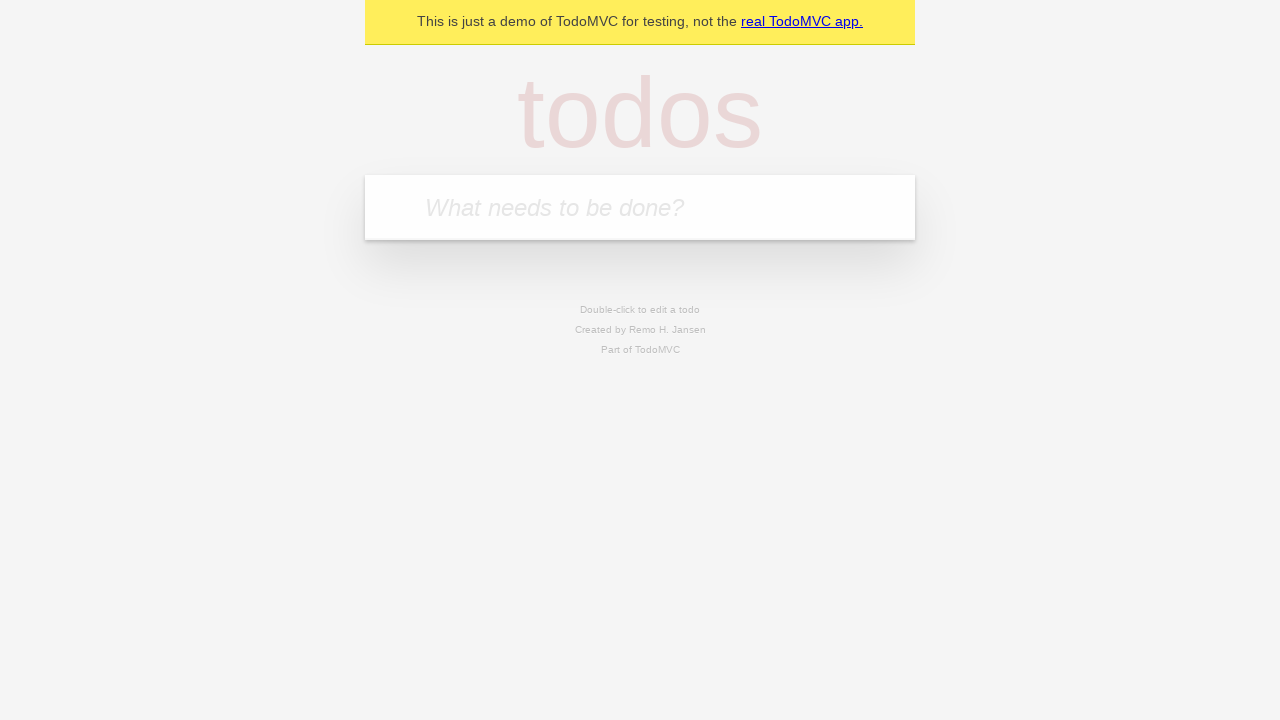

Located the todo input field
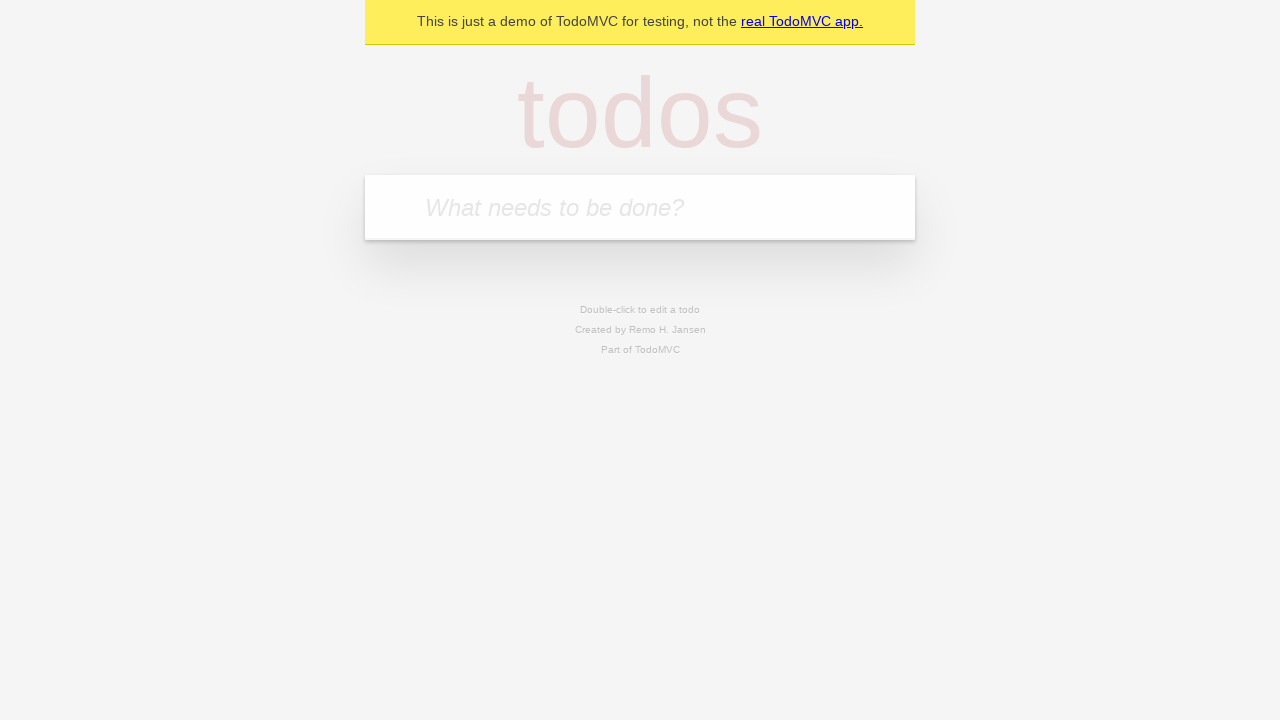

Filled first todo: 'buy some cheese' on internal:attr=[placeholder="What needs to be done?"i]
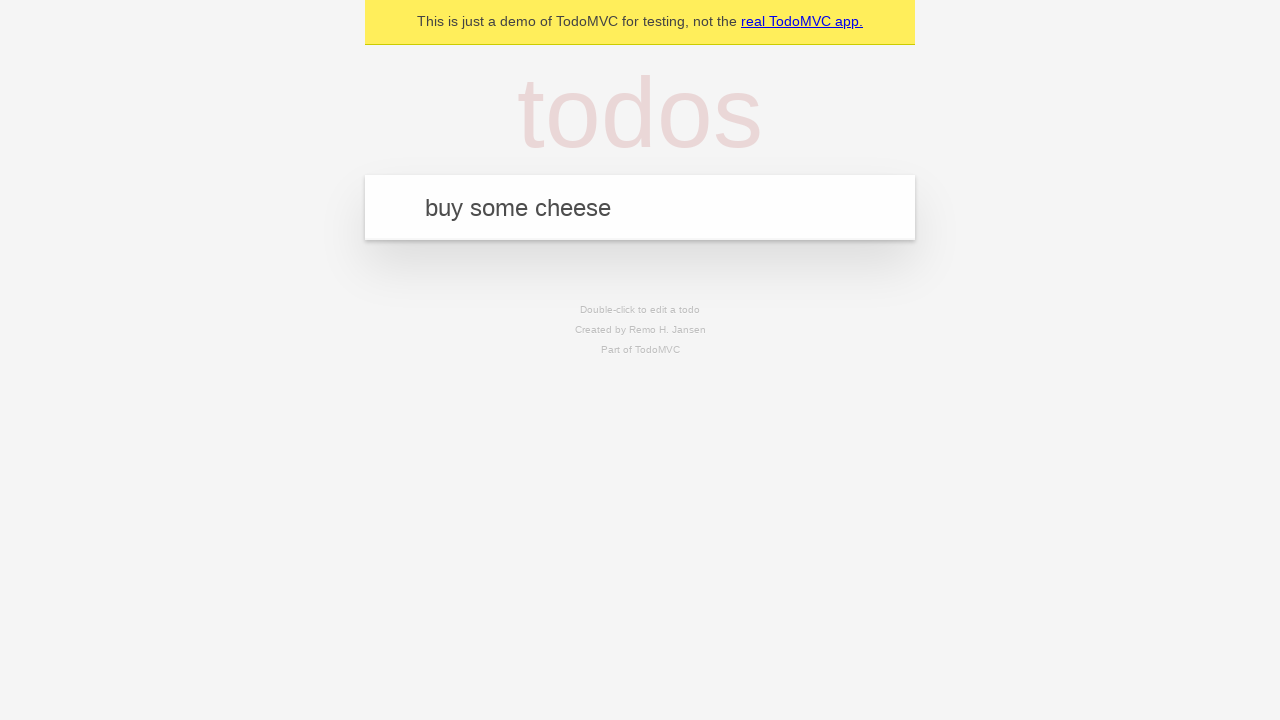

Pressed Enter to create first todo on internal:attr=[placeholder="What needs to be done?"i]
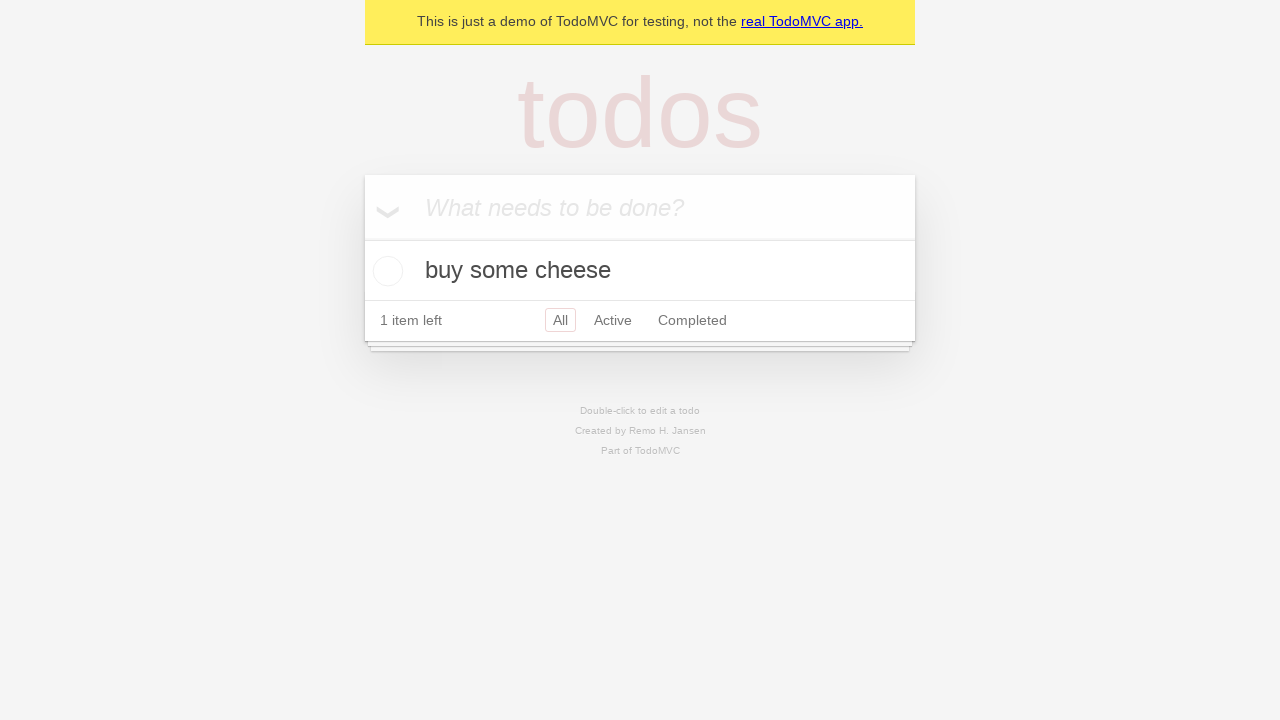

Filled second todo: 'feed the cat' on internal:attr=[placeholder="What needs to be done?"i]
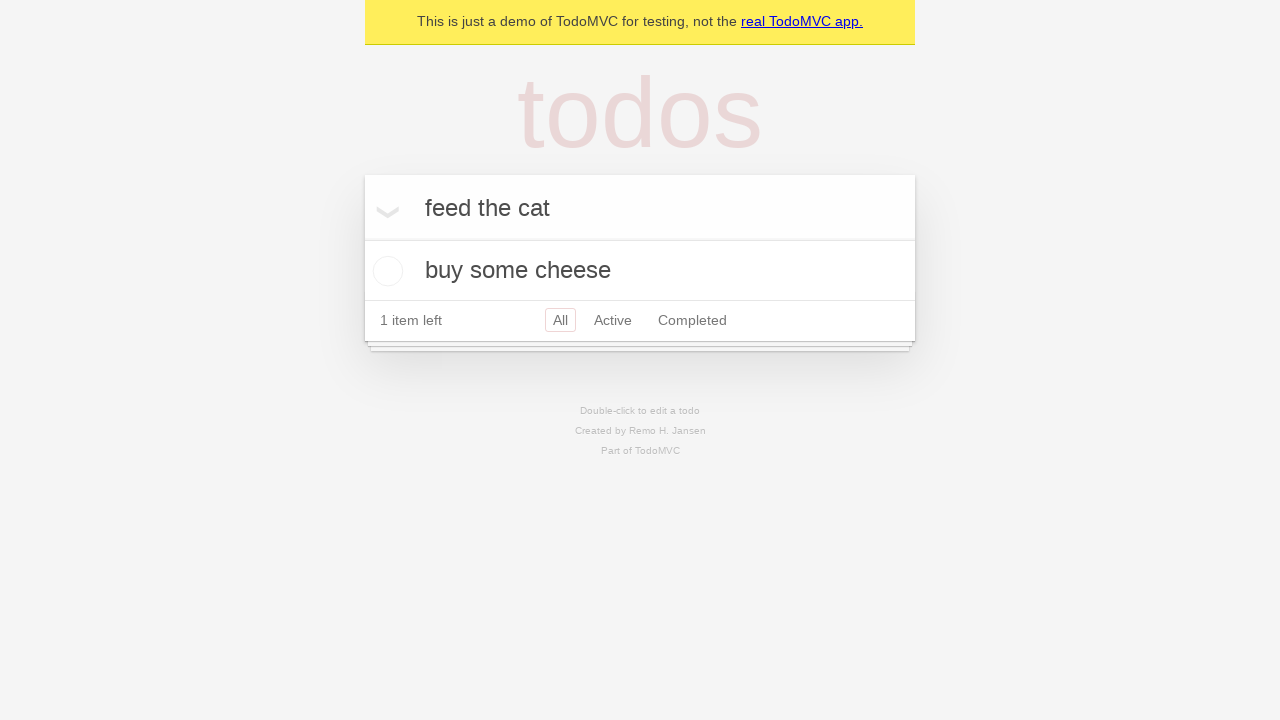

Pressed Enter to create second todo on internal:attr=[placeholder="What needs to be done?"i]
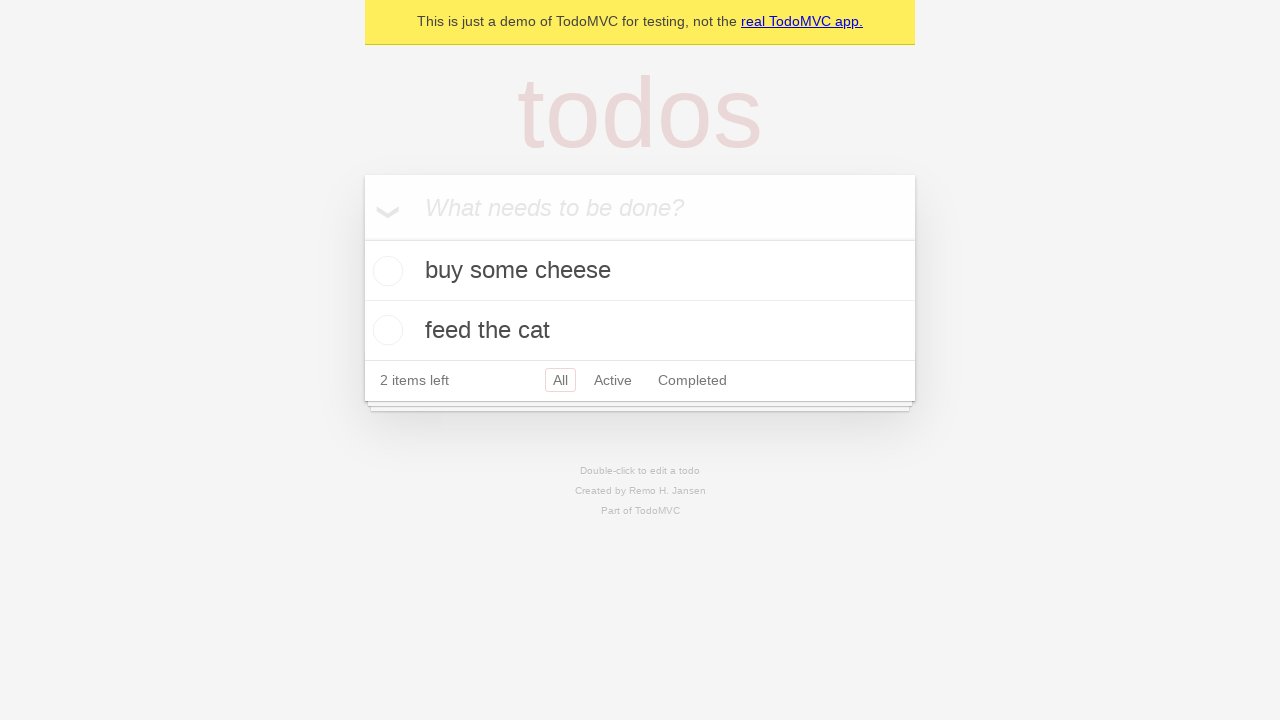

Filled third todo: 'book a doctors appointment' on internal:attr=[placeholder="What needs to be done?"i]
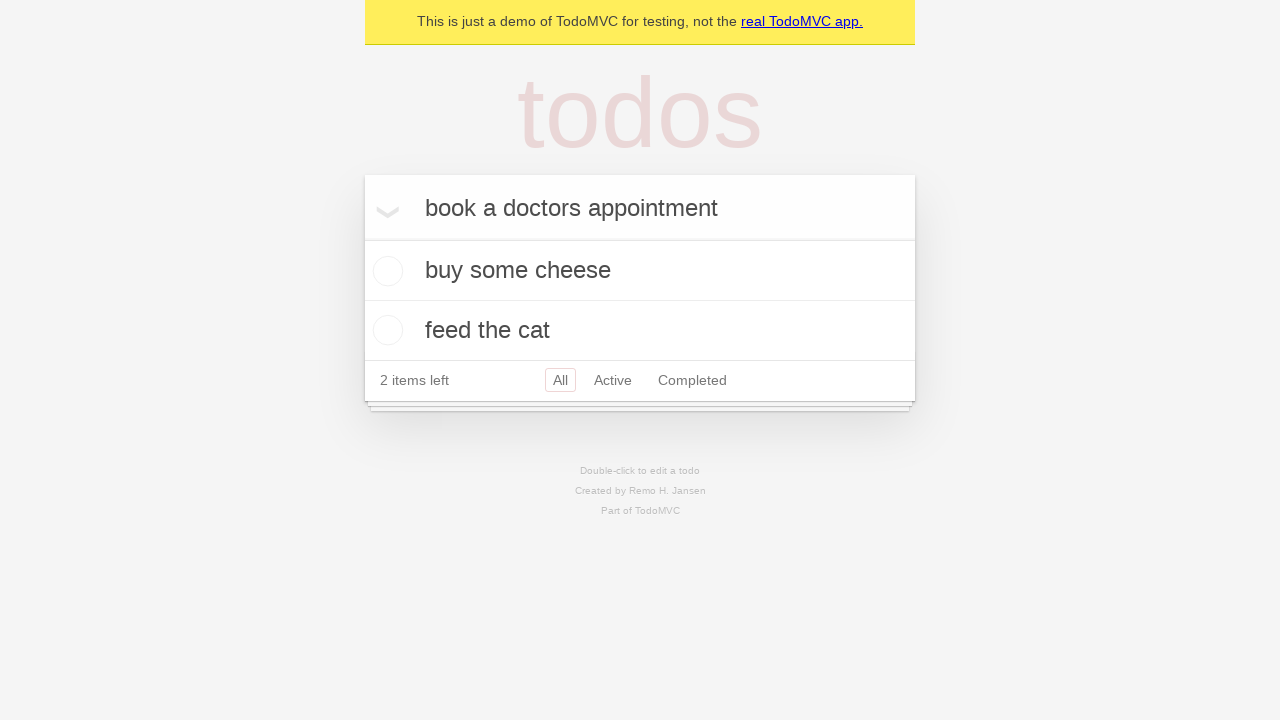

Pressed Enter to create third todo on internal:attr=[placeholder="What needs to be done?"i]
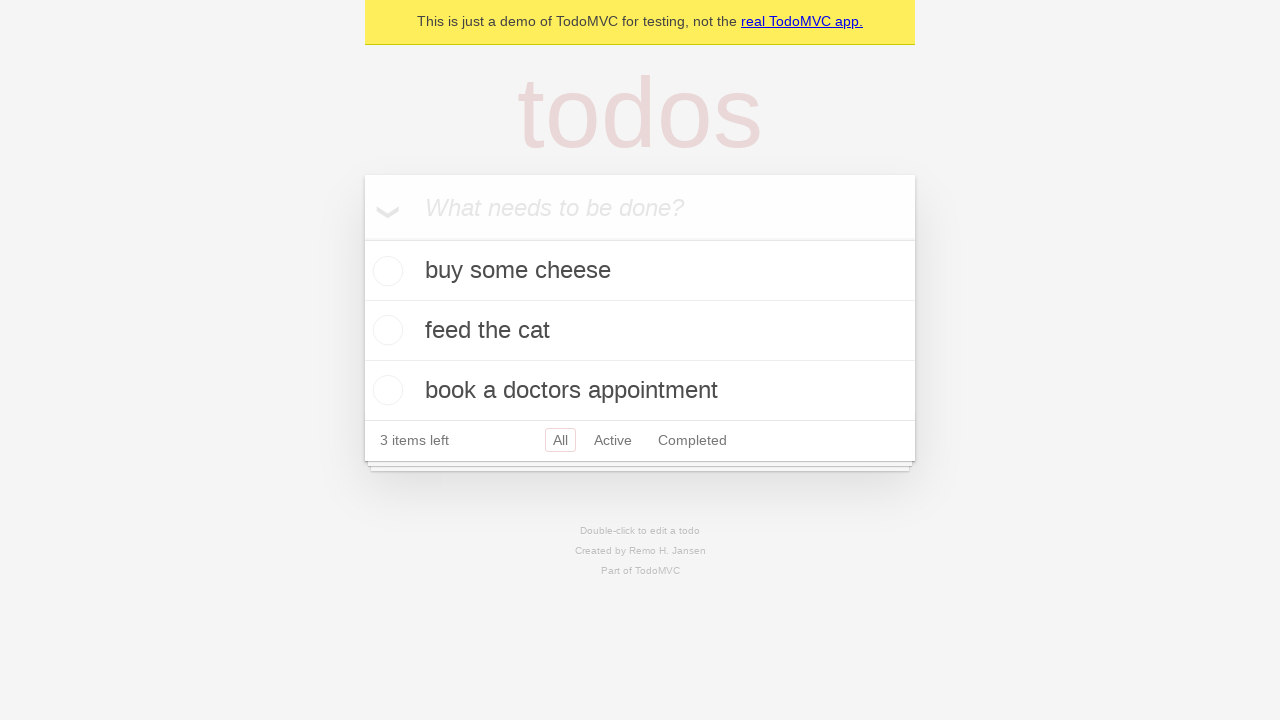

Checked first todo item as completed at (385, 271) on .todo-list li .toggle >> nth=0
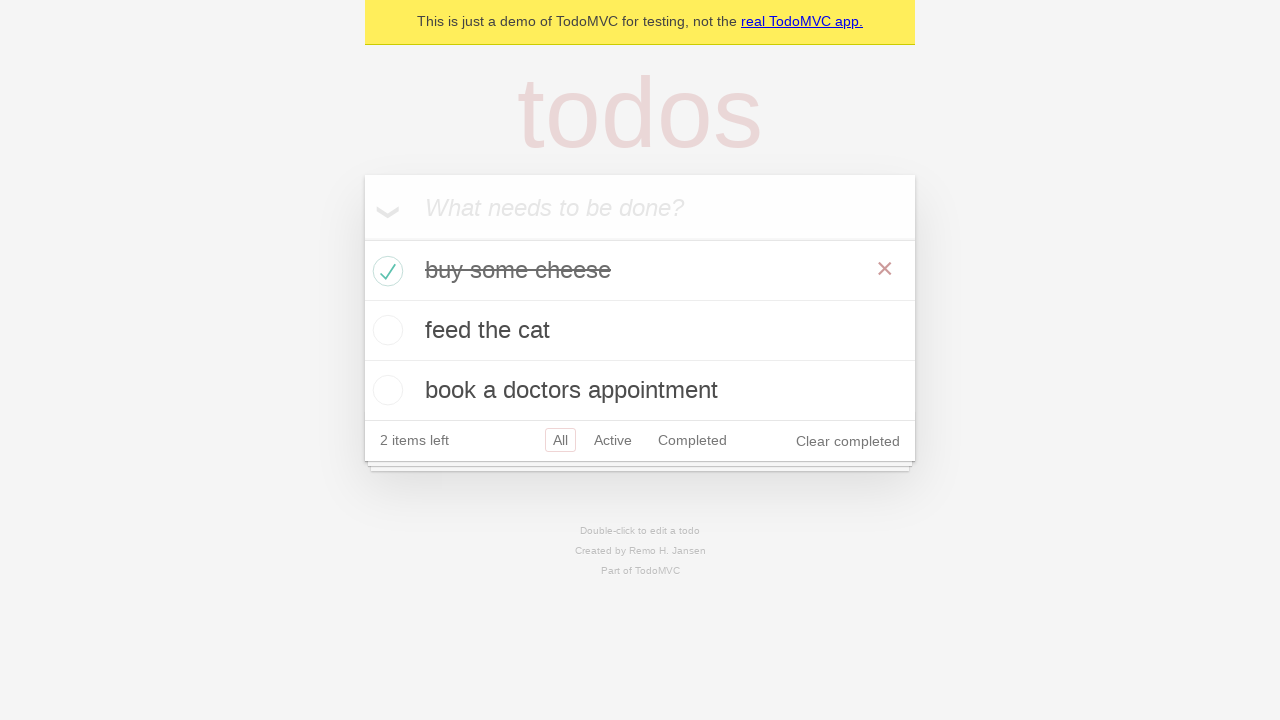

Waited for 'Clear completed' button to appear
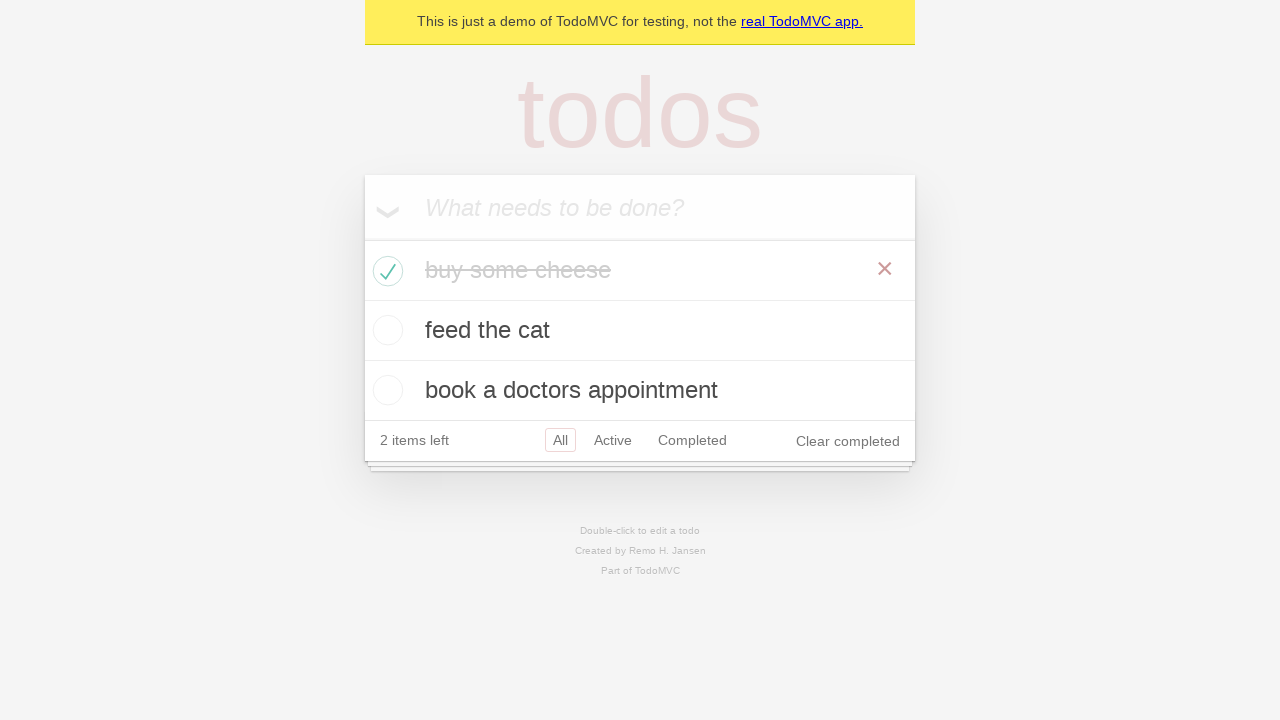

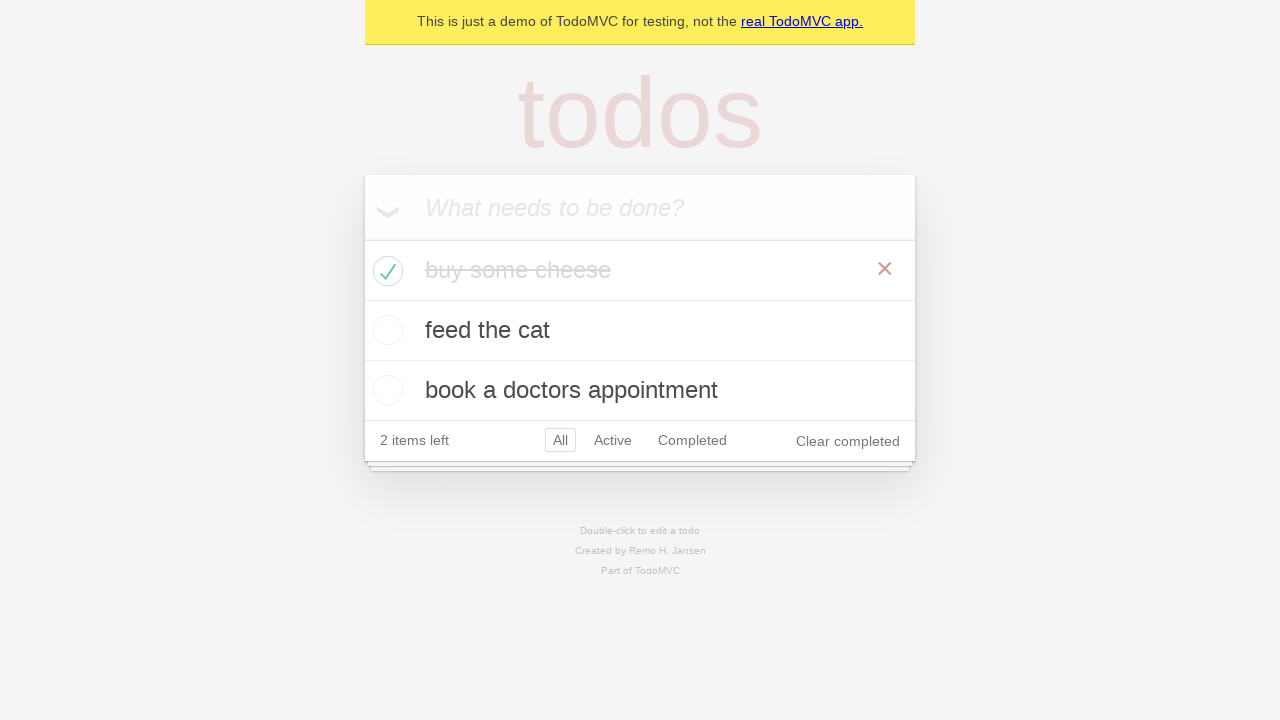